Tests an explicit wait scenario by waiting for a price element to display "100", then clicking a book button, reading a value to calculate an answer using a logarithmic formula, filling in the answer field, and clicking solve.

Starting URL: http://suninjuly.github.io/explicit_wait2.html

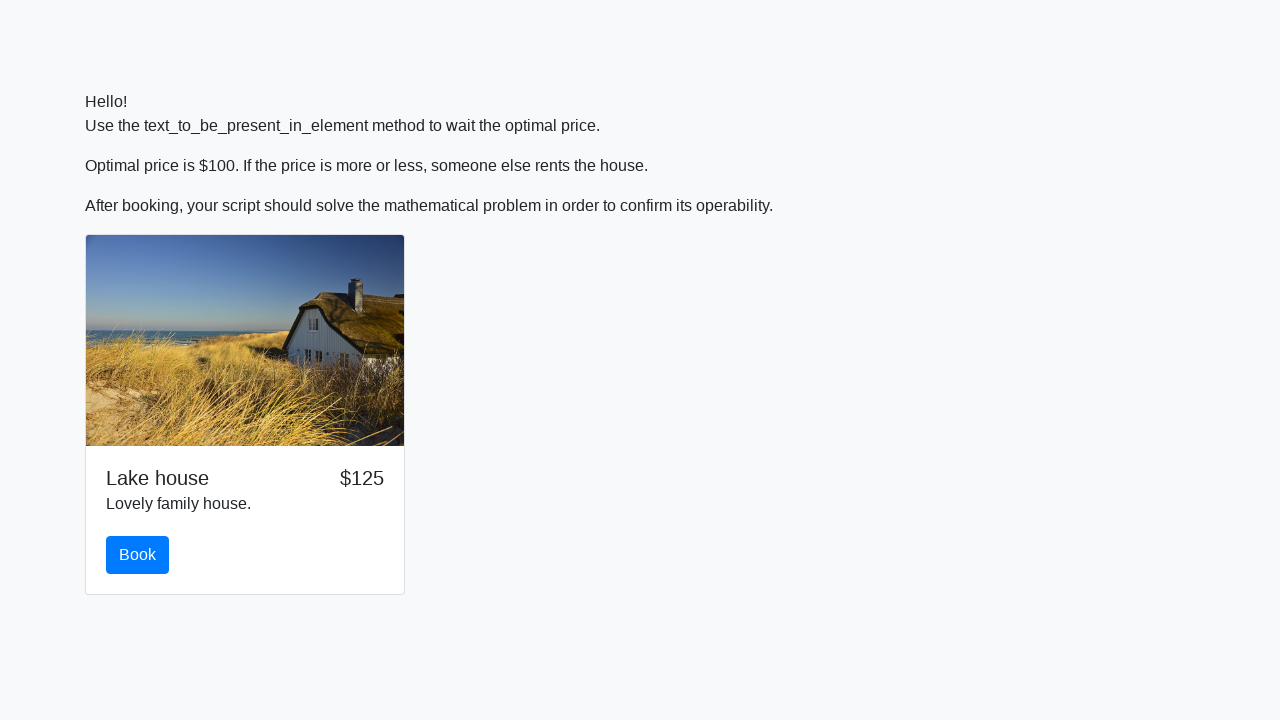

Waited for price element to display '100'
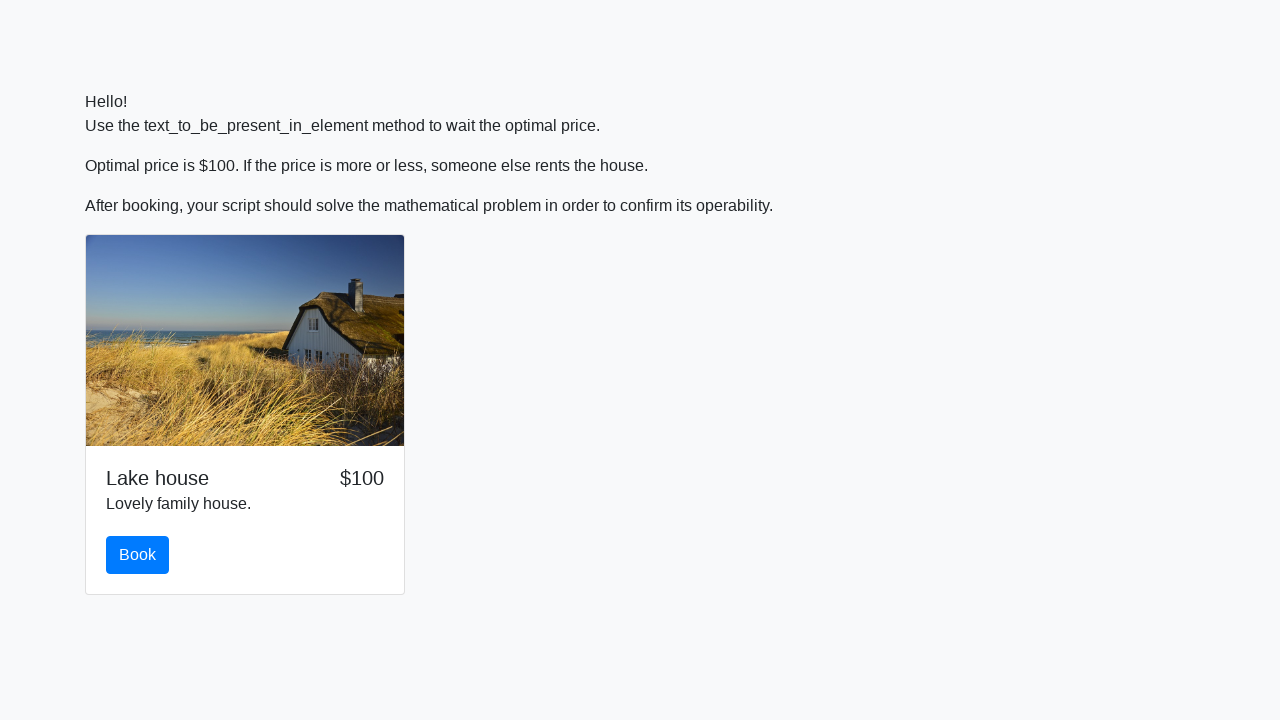

Clicked the book button at (138, 555) on #book
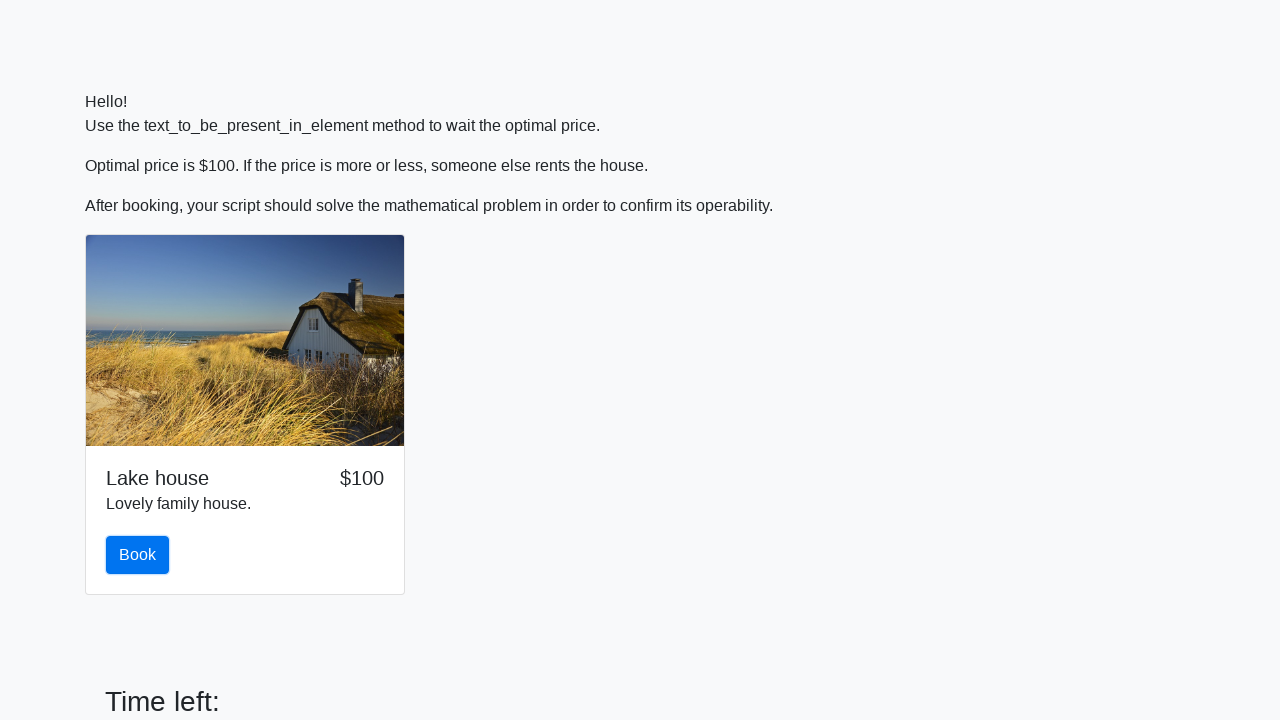

Retrieved input value: 822
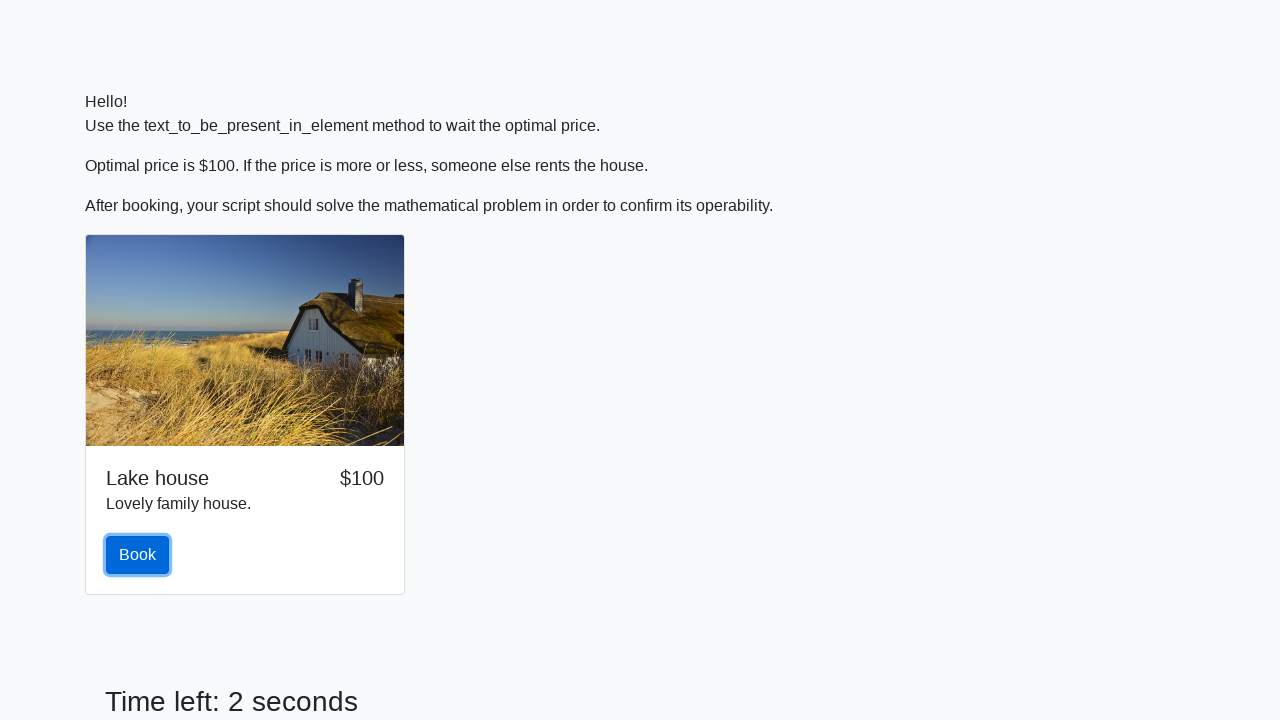

Calculated answer using logarithmic formula: 2.3683370047573846
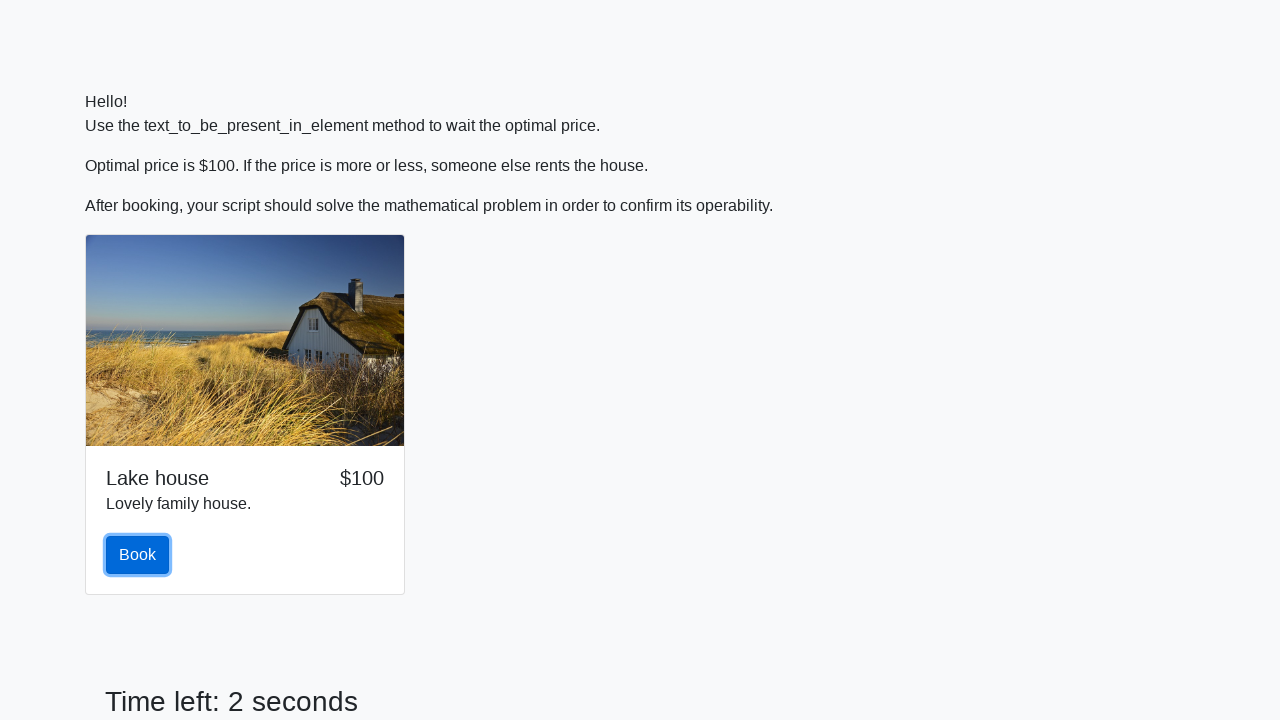

Filled answer field with calculated value on #answer
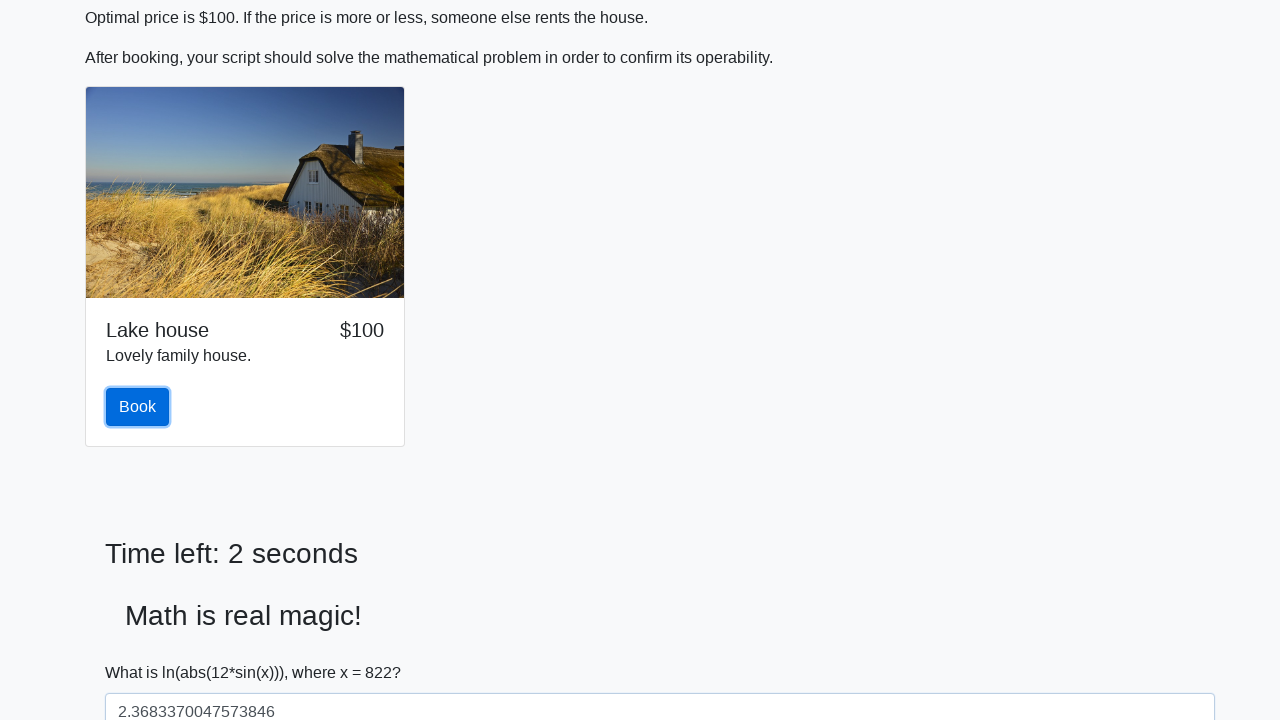

Clicked the solve button at (143, 651) on #solve
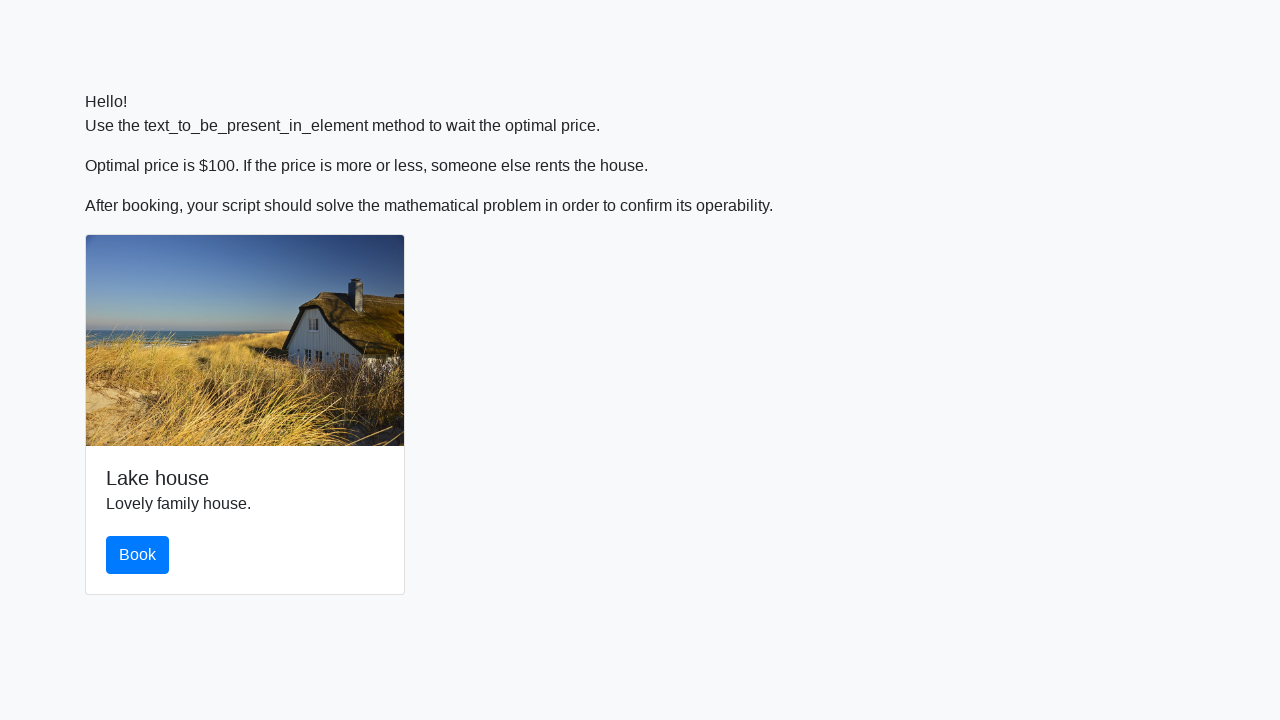

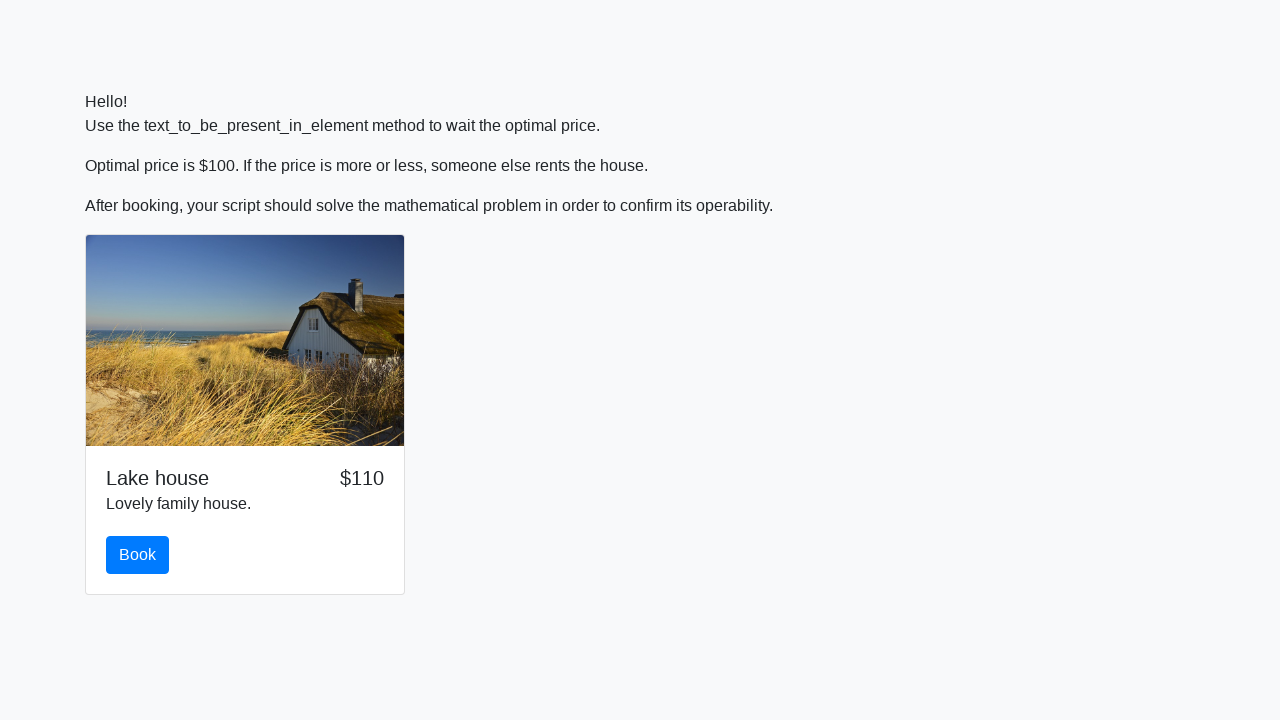